Tests dropdown selection functionality by selecting options using different methods (by index, by visible text, and by value)

Starting URL: https://rahulshettyacademy.com/dropdownsPractise/

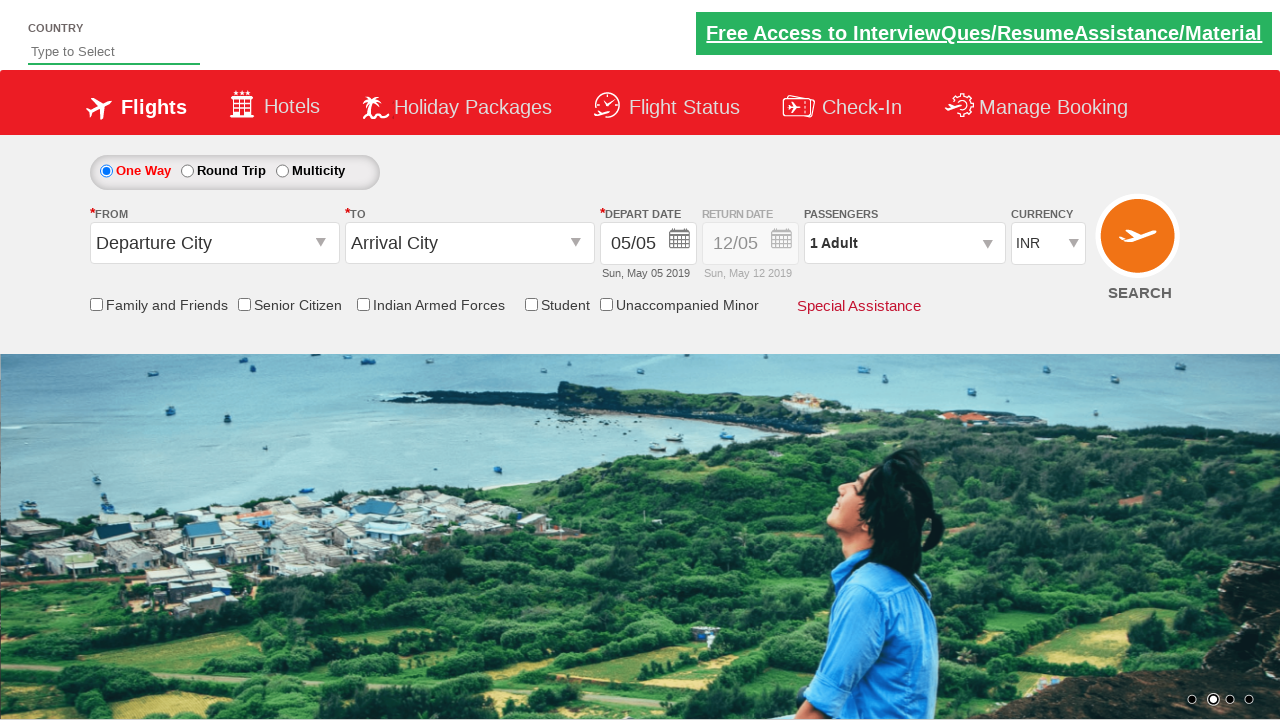

Selected dropdown option by index 3 (4th option) on select[name*='DropDownListCurrency']
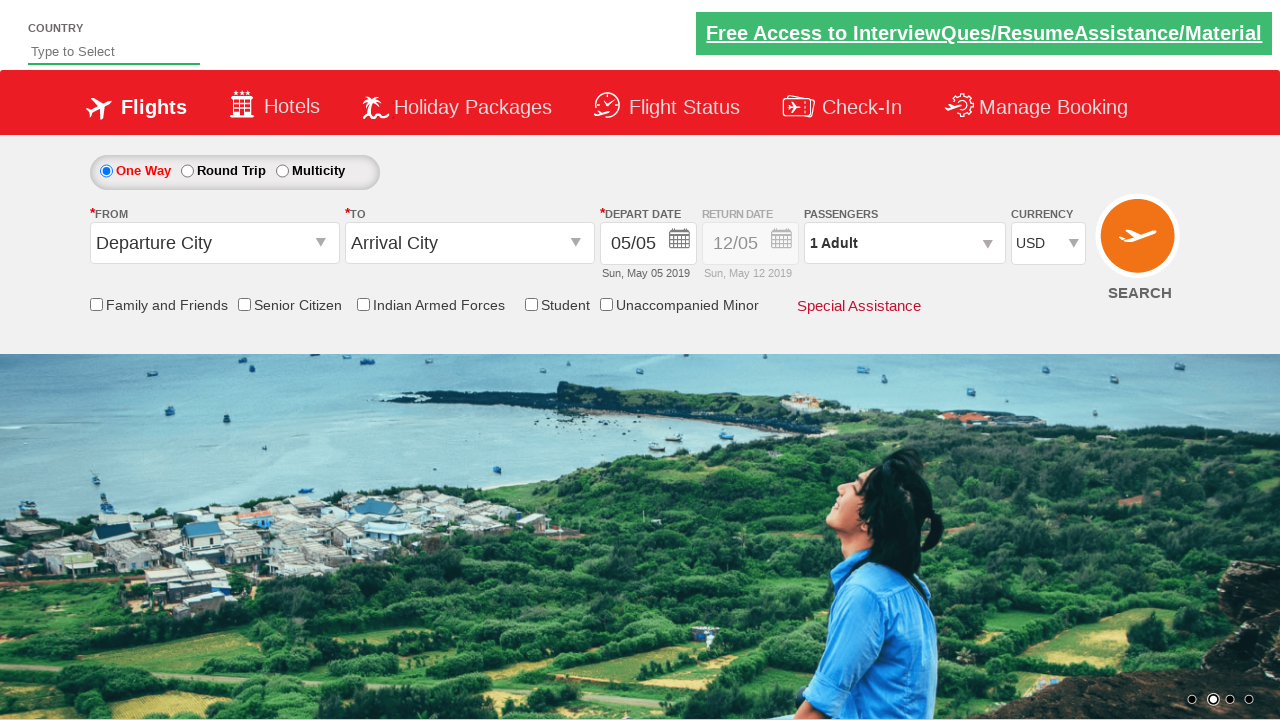

Selected dropdown option by visible text 'AED' on select[name*='DropDownListCurrency']
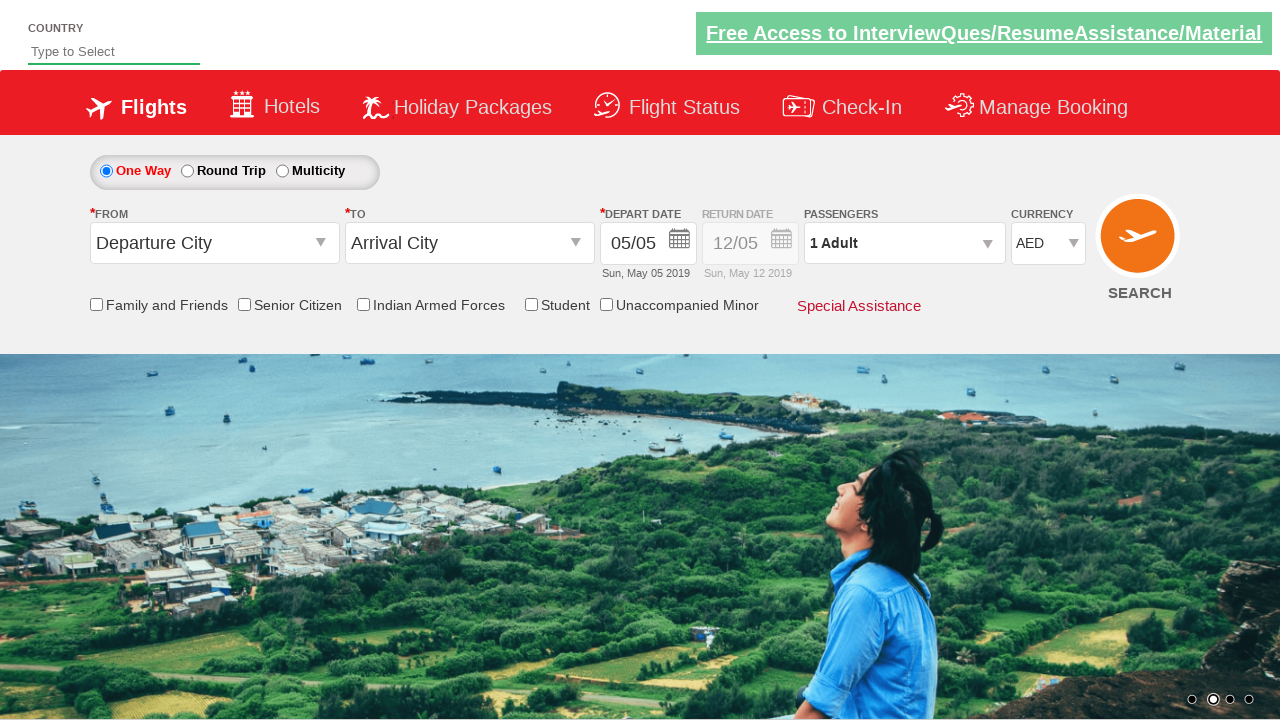

Selected dropdown option by value 'INR' on select[name*='DropDownListCurrency']
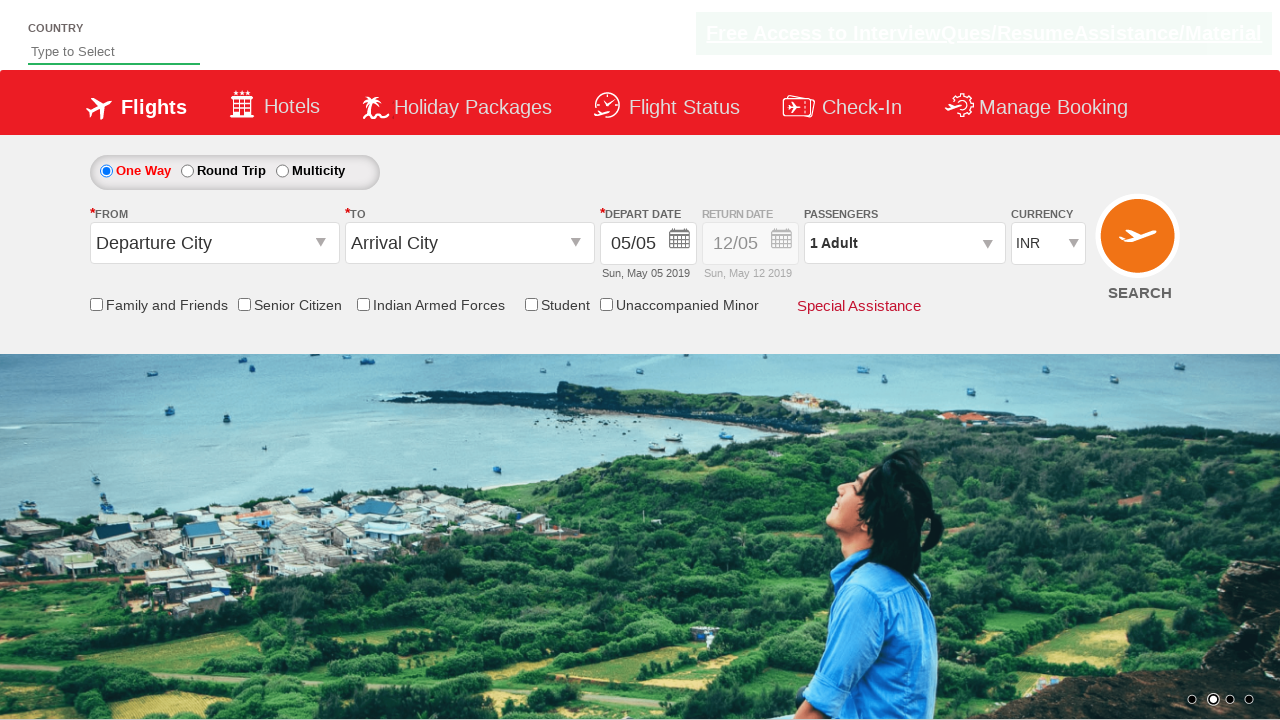

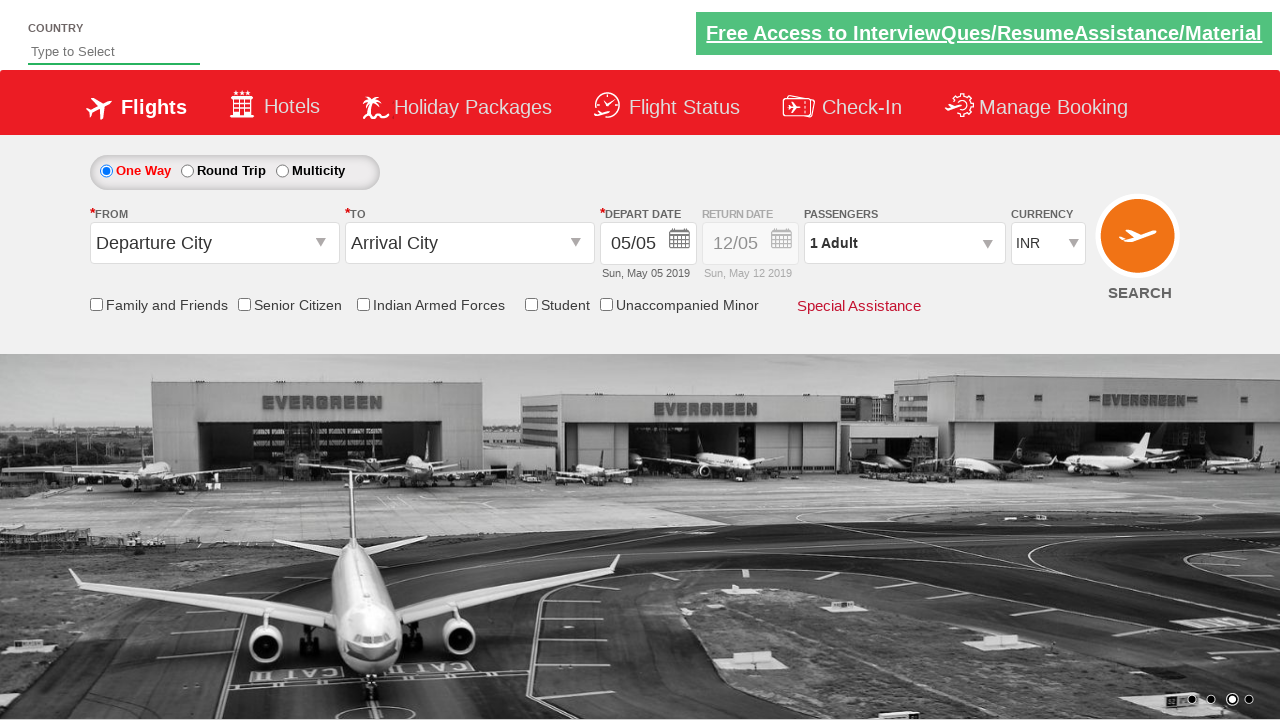